Tests e-commerce add-to-cart functionality by selecting a product (iPhone 12), clicking the "Add to cart" button, and verifying the product appears in the shopping cart.

Starting URL: https://bstackdemo.com/

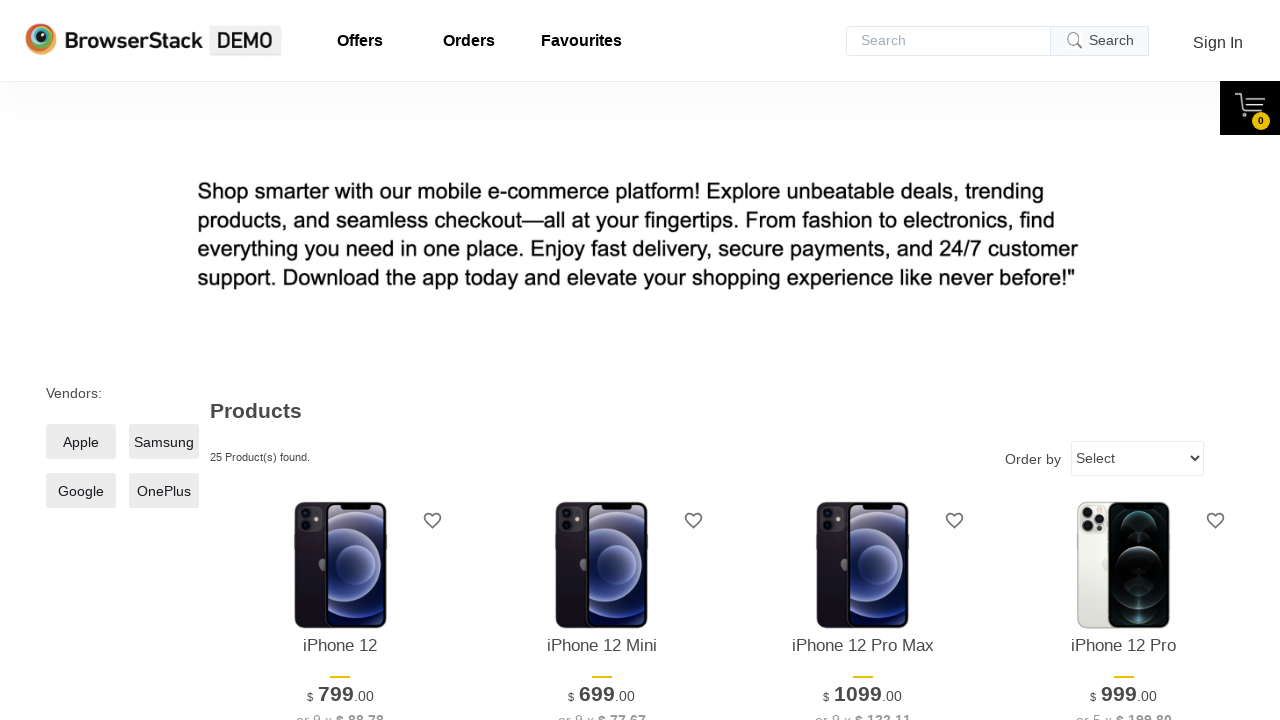

Waited for page to load and verified title contains 'StackDemo'
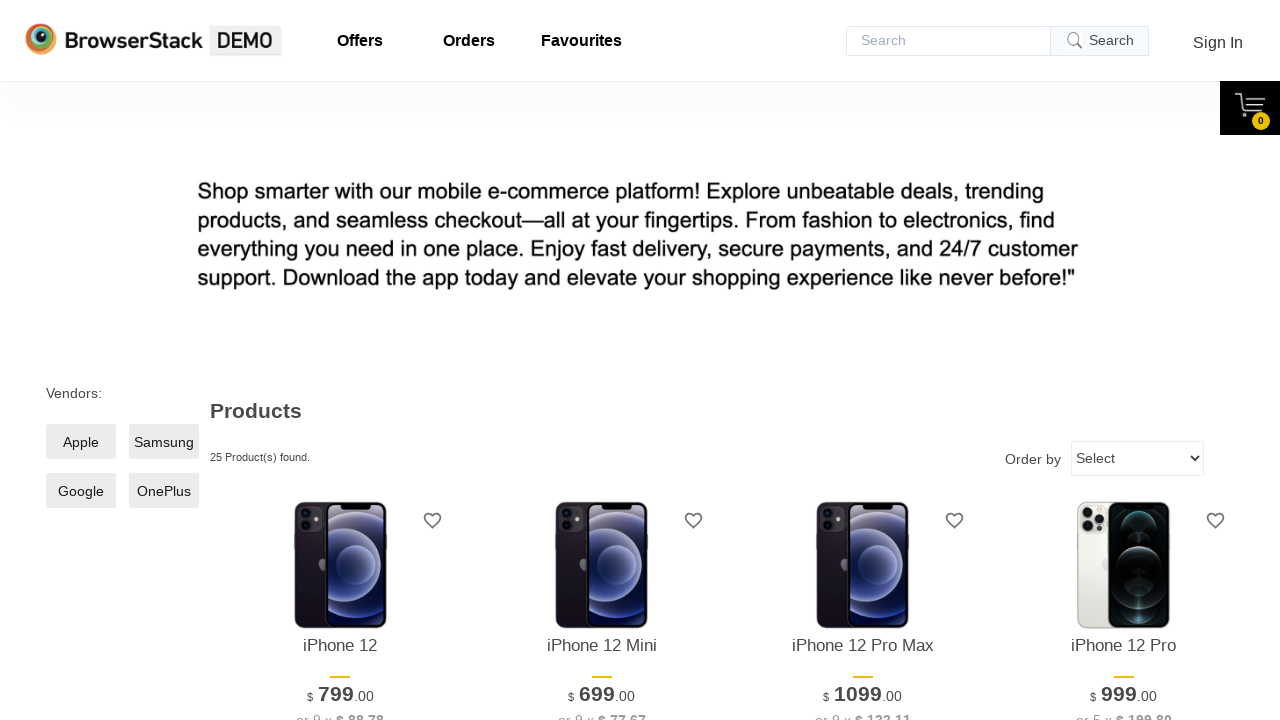

Located iPhone 12 product element on page
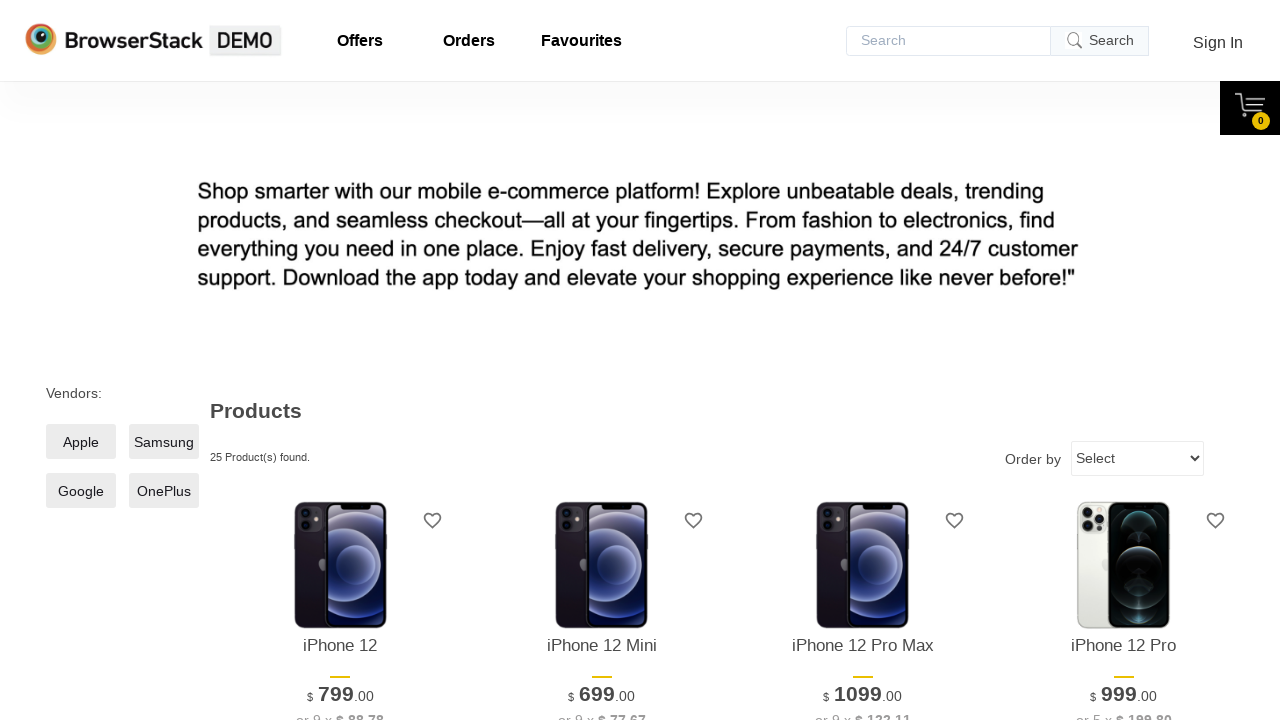

Retrieved product name: 'iPhone 12'
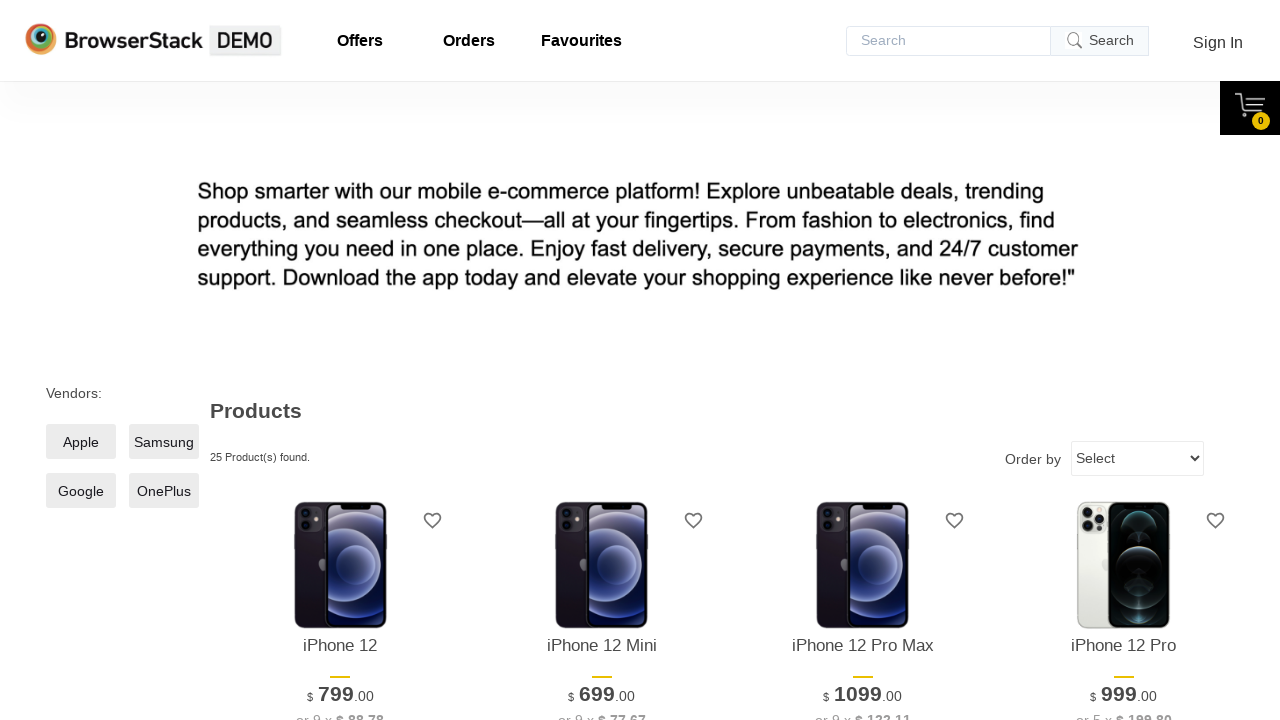

Clicked 'Add to cart' button for iPhone 12 at (340, 361) on xpath=//*[@id="1"]/div[4]
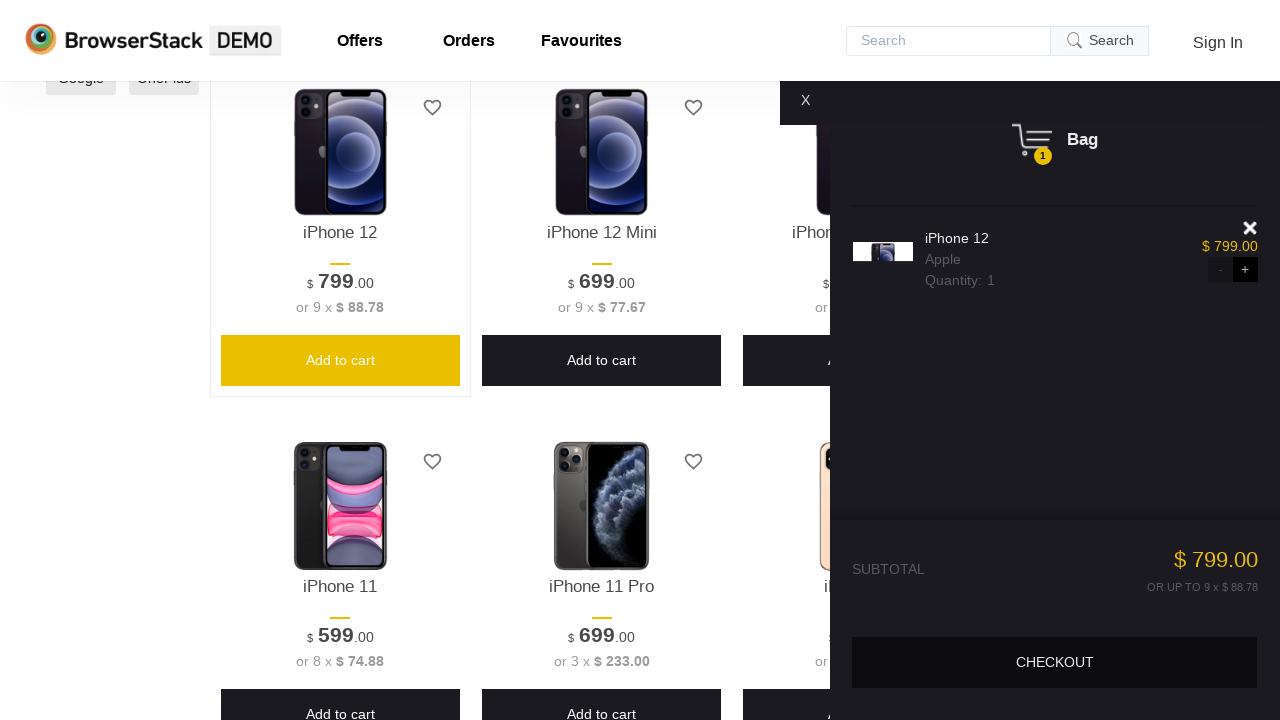

Cart pane became visible
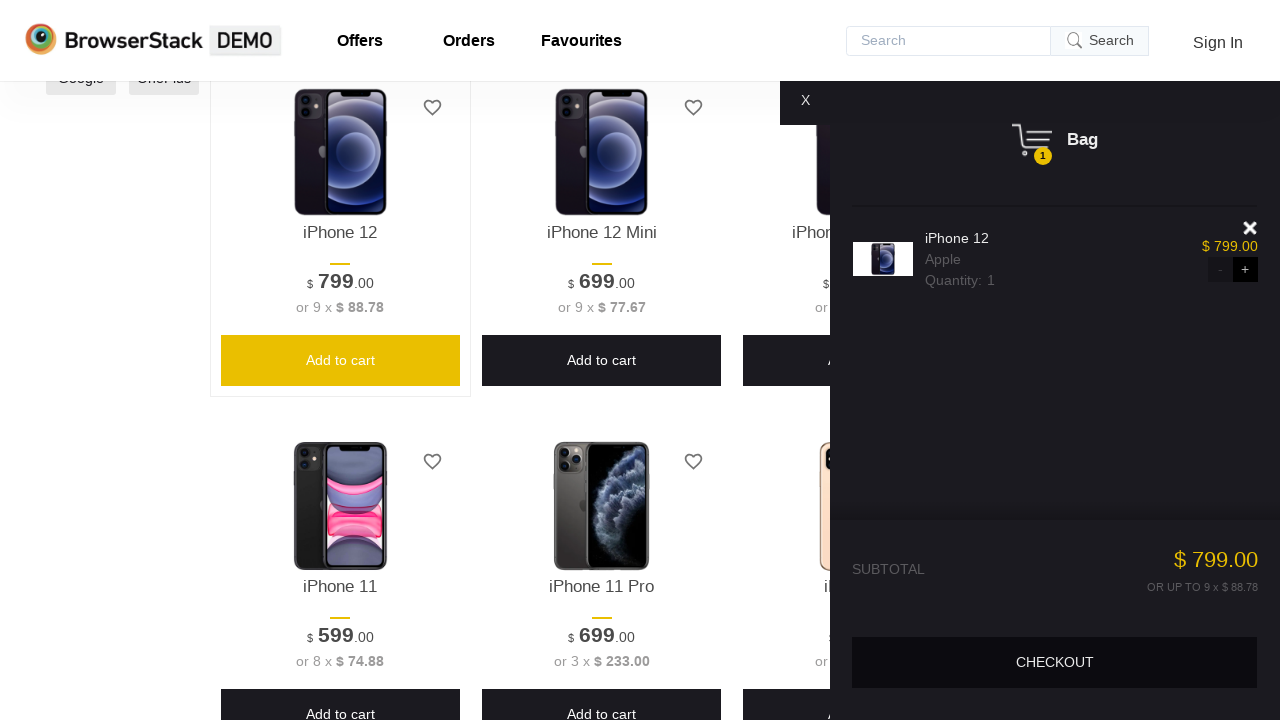

Located product name in shopping cart
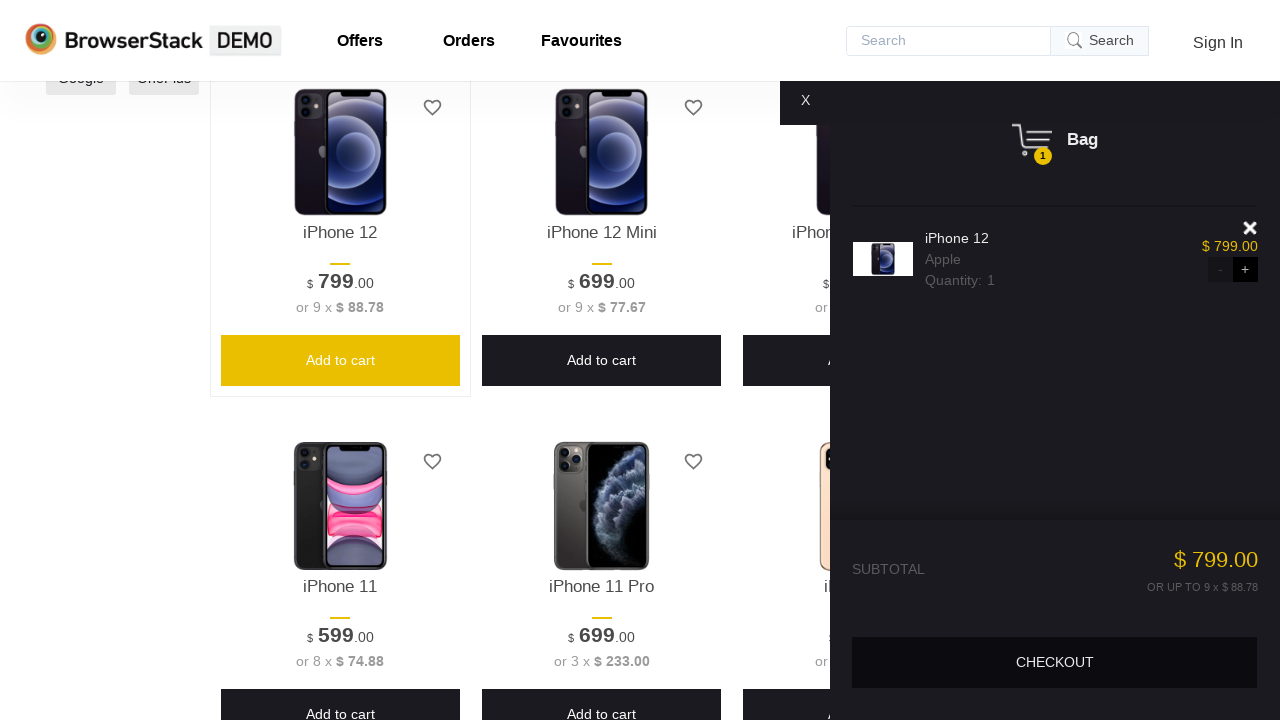

Retrieved cart item name: 'iPhone 12'
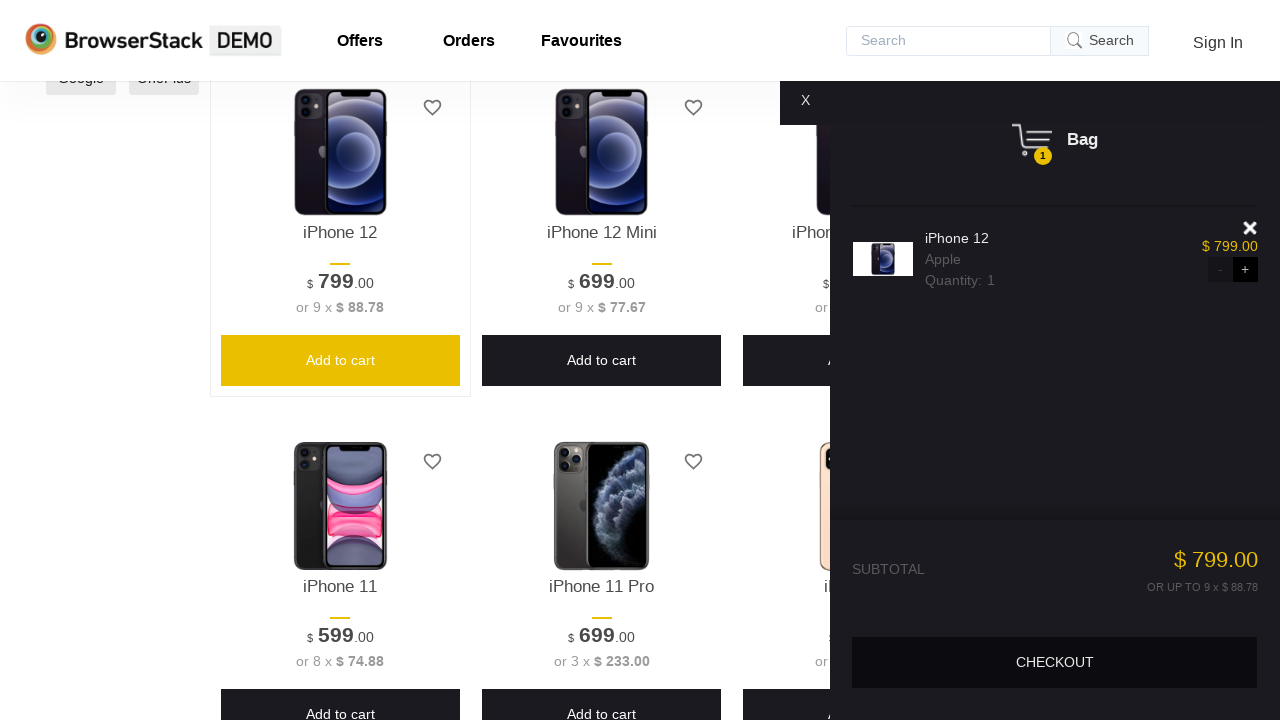

Verified product was successfully added to cart: 'iPhone 12' == 'iPhone 12'
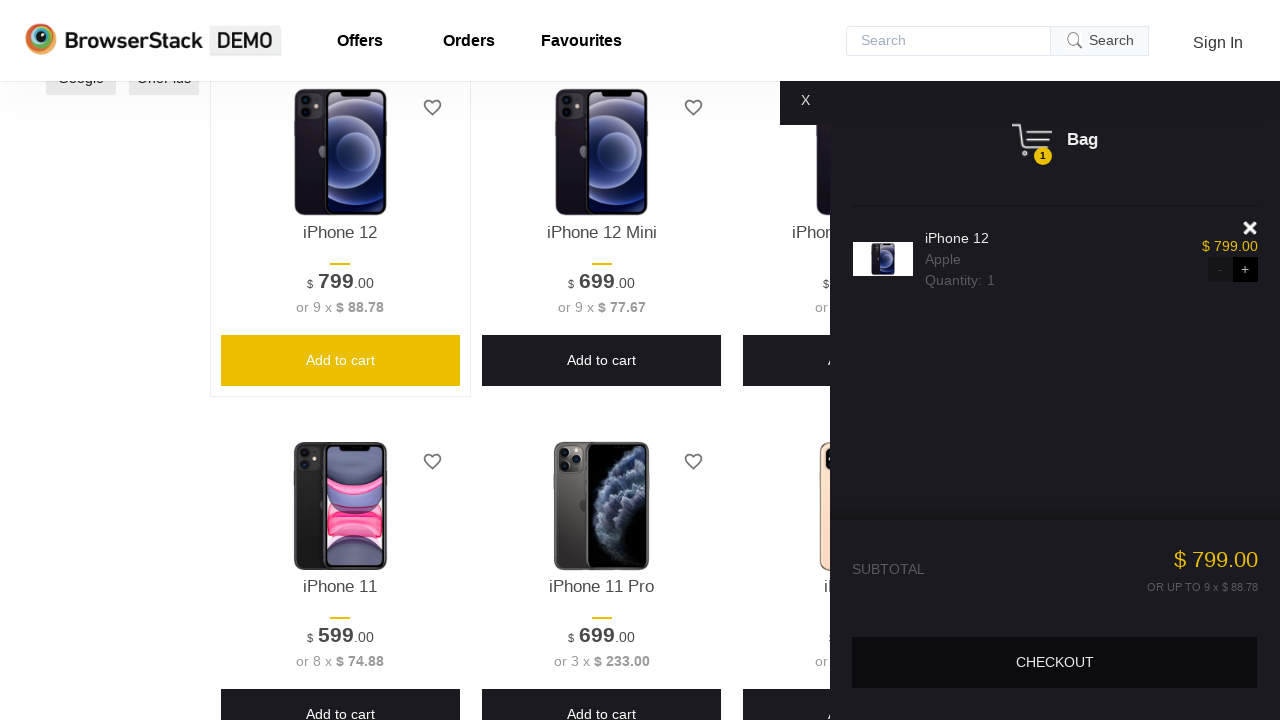

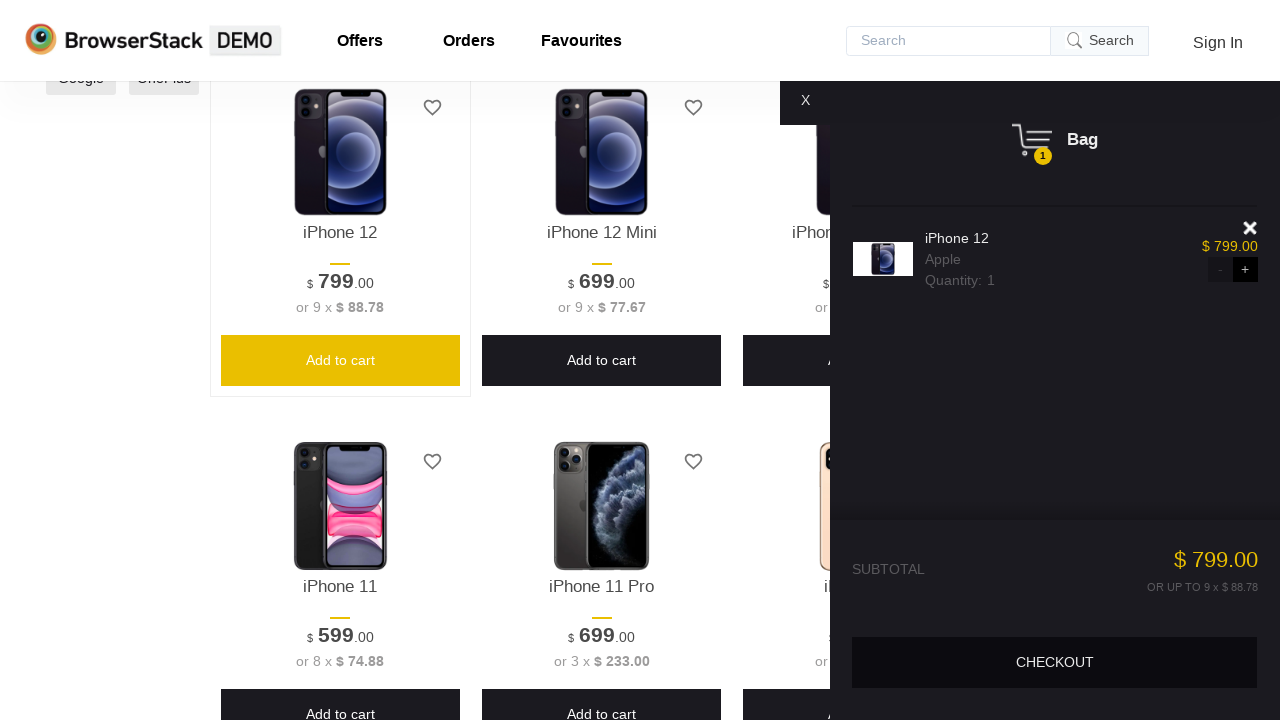